Tests drag and drop functionality by dragging an element and dropping it onto a target element

Starting URL: http://jqueryui.com/resources/demos/droppable/default.html

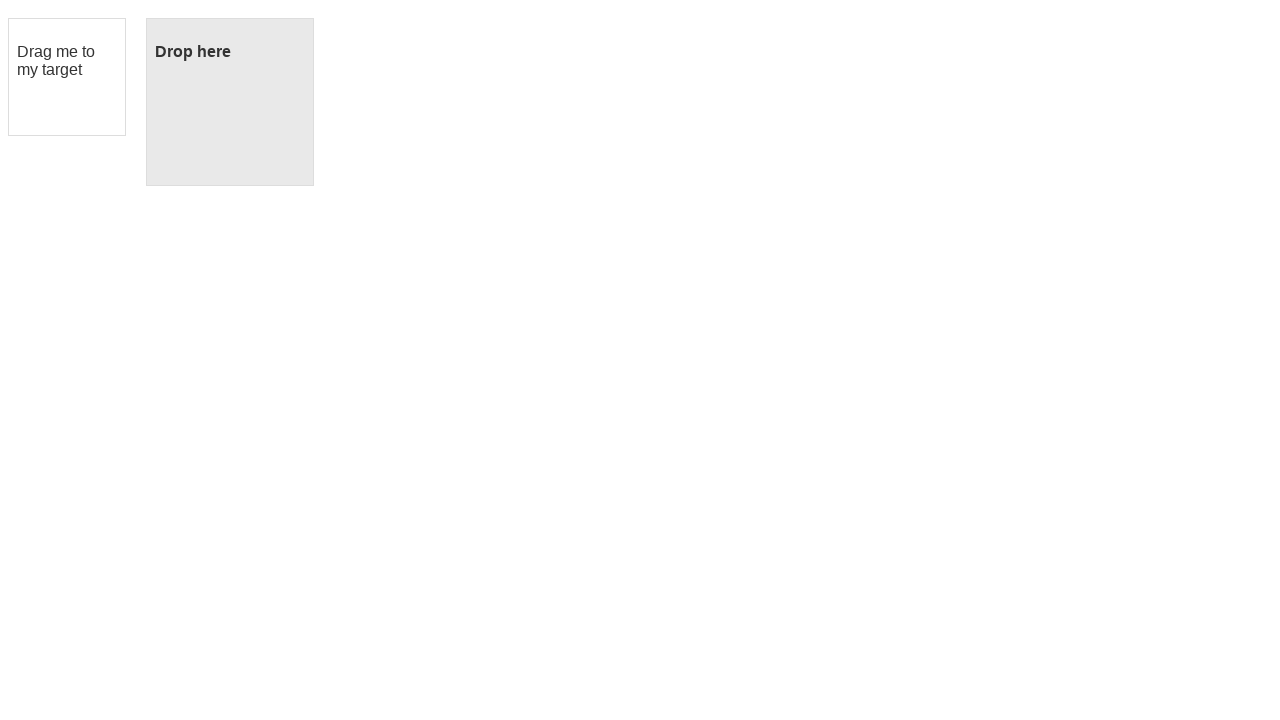

Located the draggable element with id 'draggable'
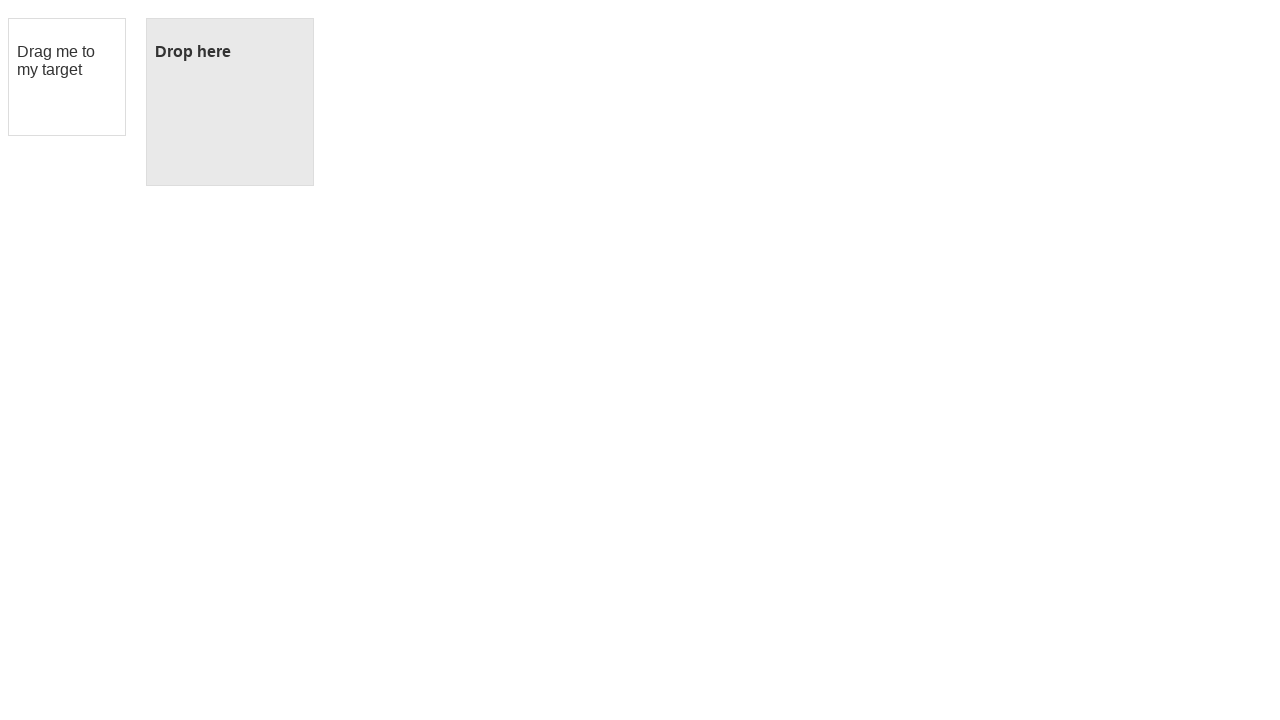

Located the droppable element with id 'droppable'
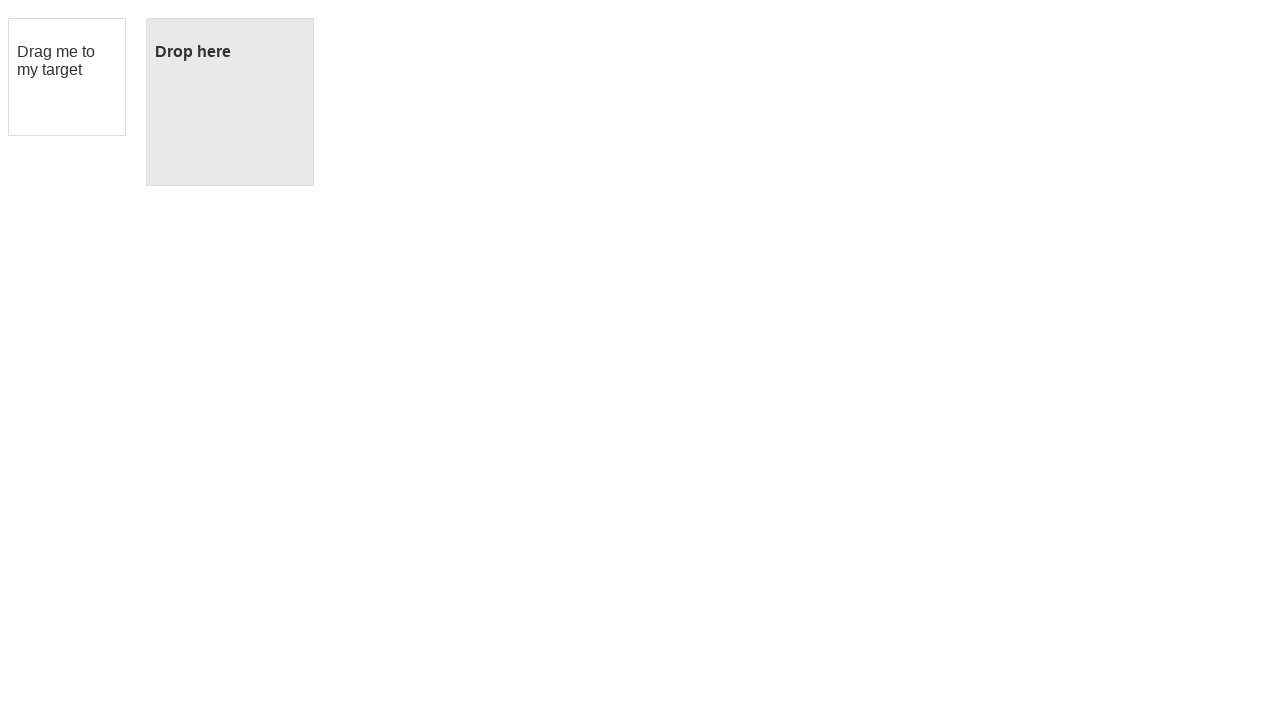

Dragged the draggable element onto the droppable element at (230, 102)
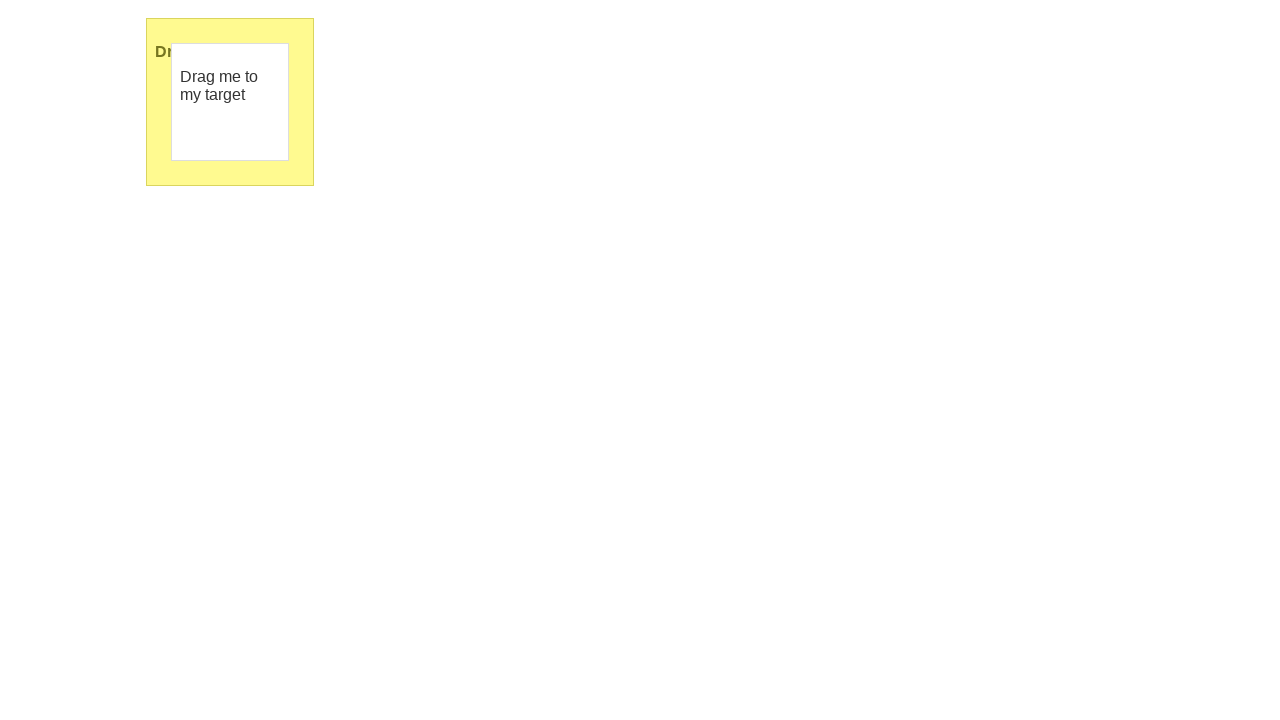

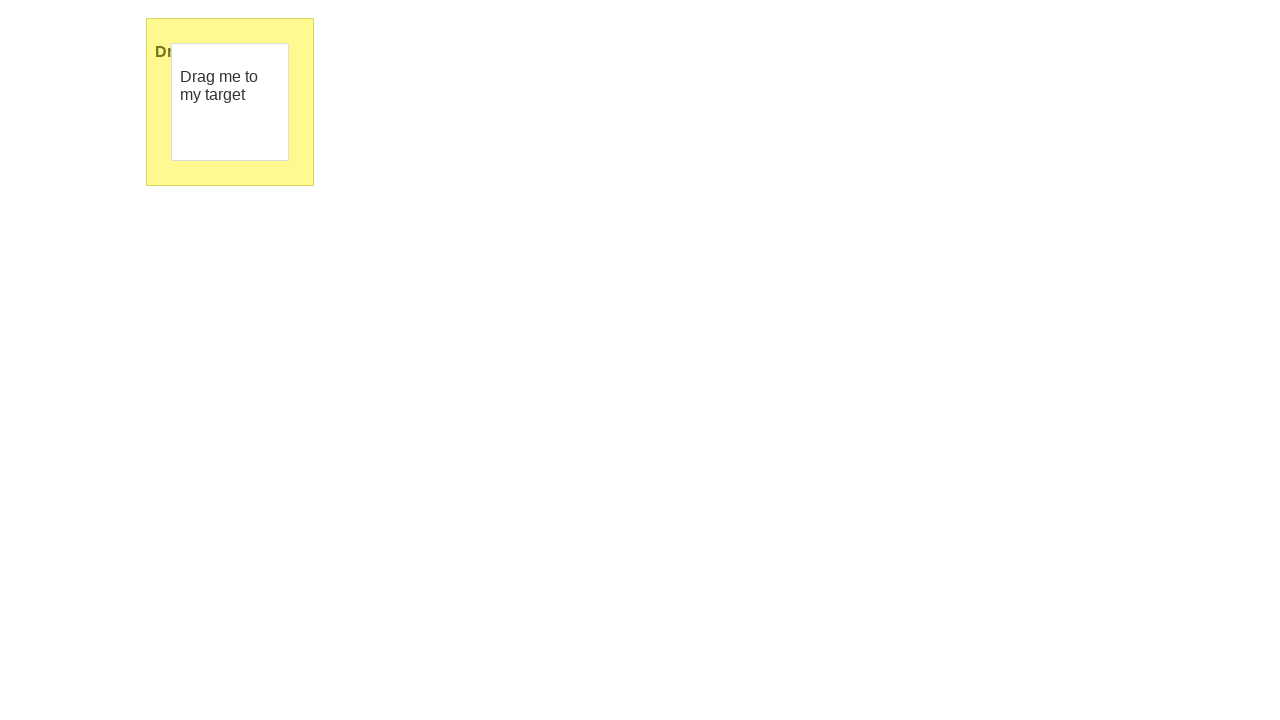